Tests the share price search functionality by entering a date in the search form and navigating through paginated results using the Next button.

Starting URL: https://www.sharesansar.com/today-share-price

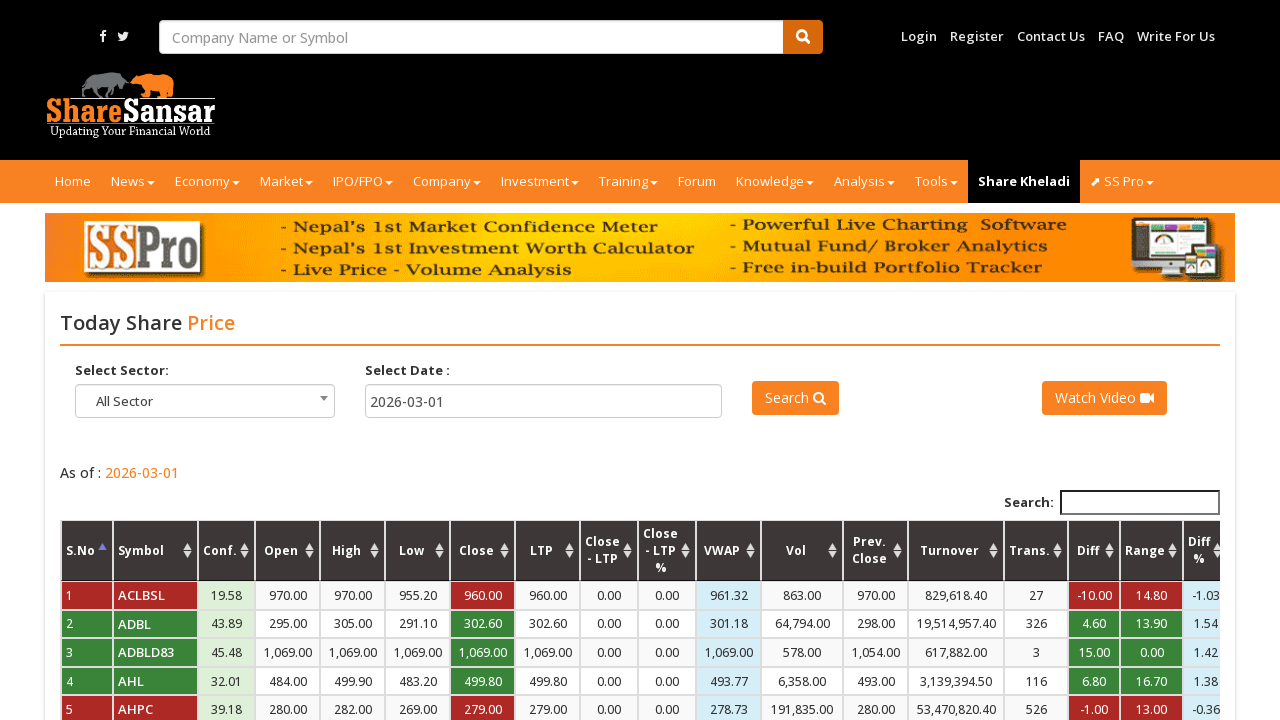

Date input field is present
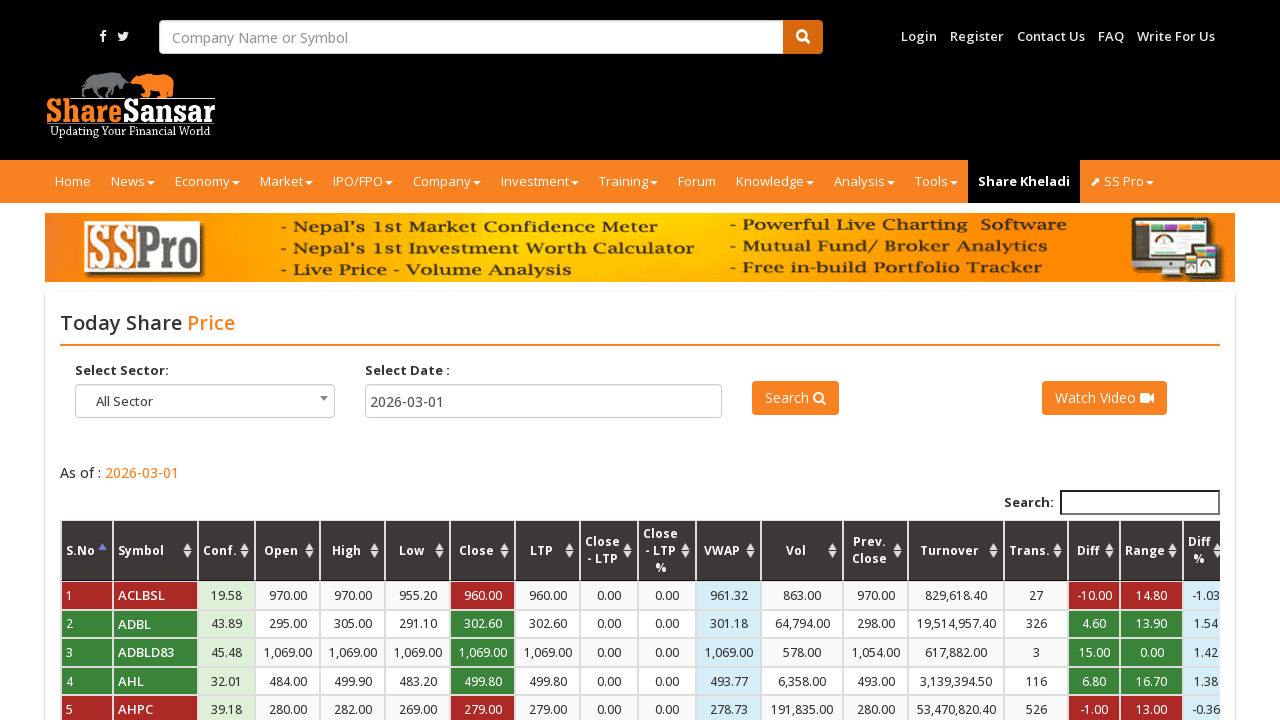

Filled date field with 01/15/2024 on input#fromdate
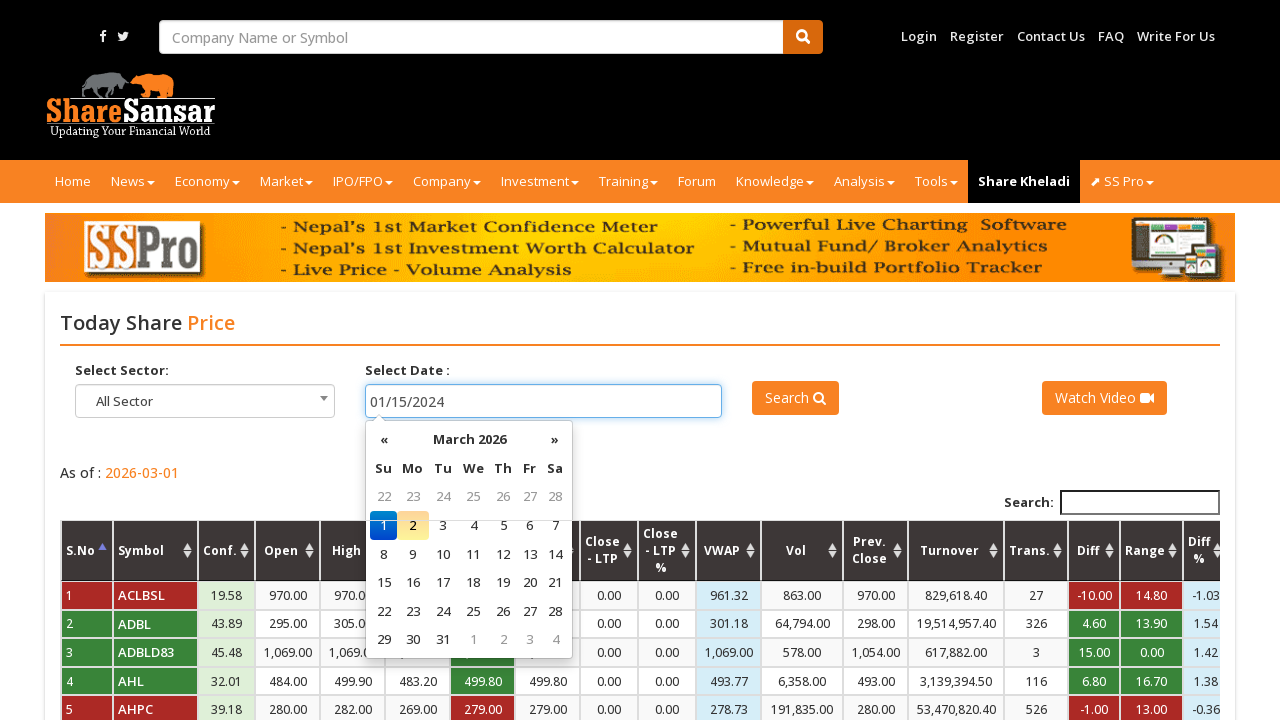

Clicked date input field to trigger date picker submission at (543, 401) on input#fromdate
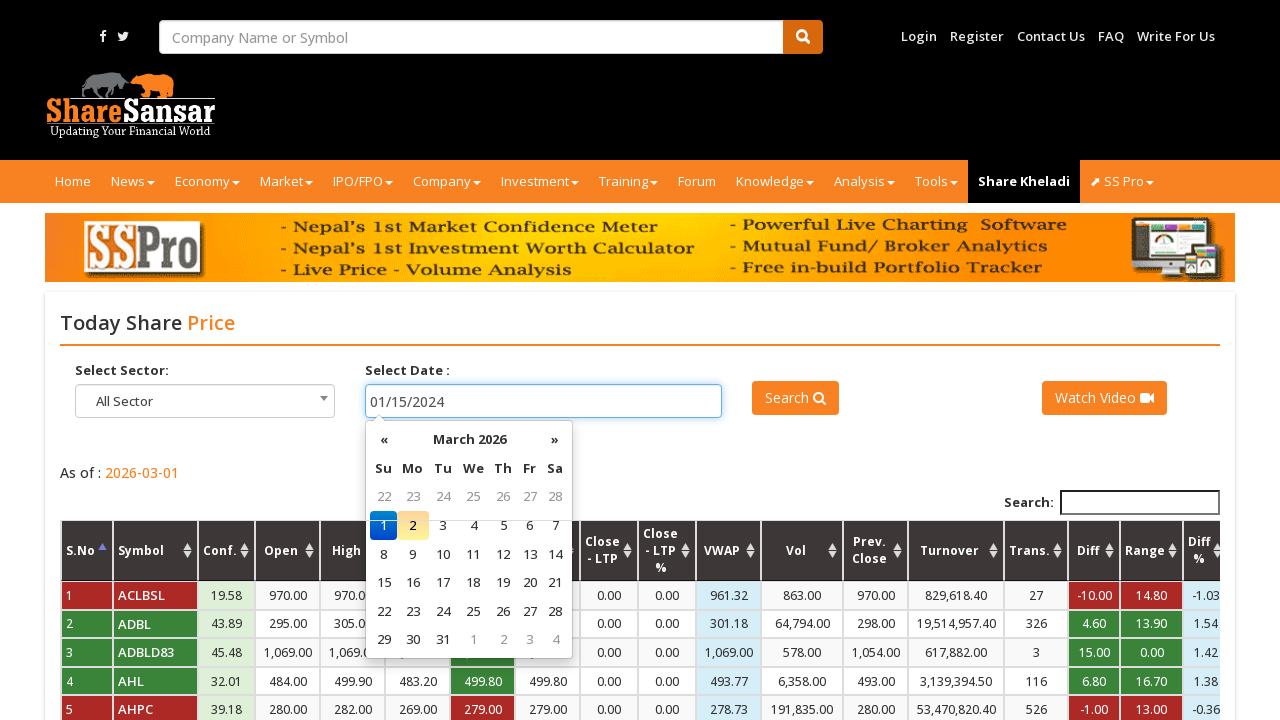

Share price search results table loaded
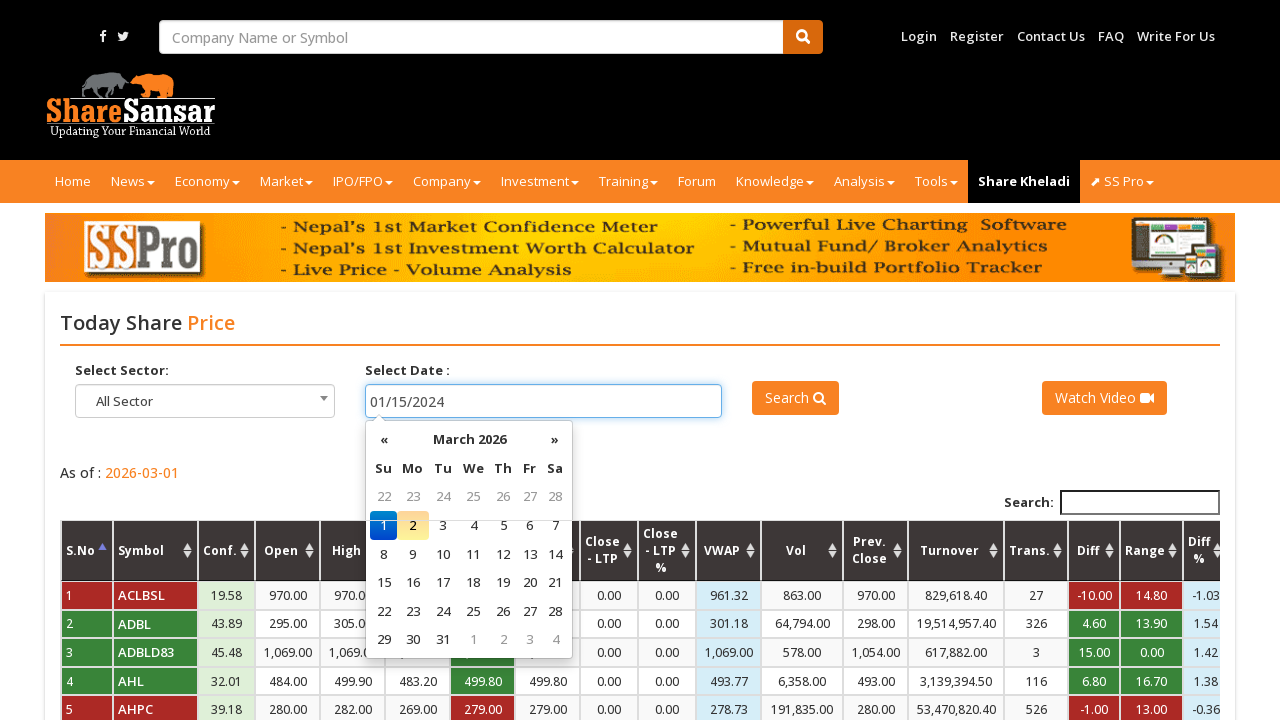

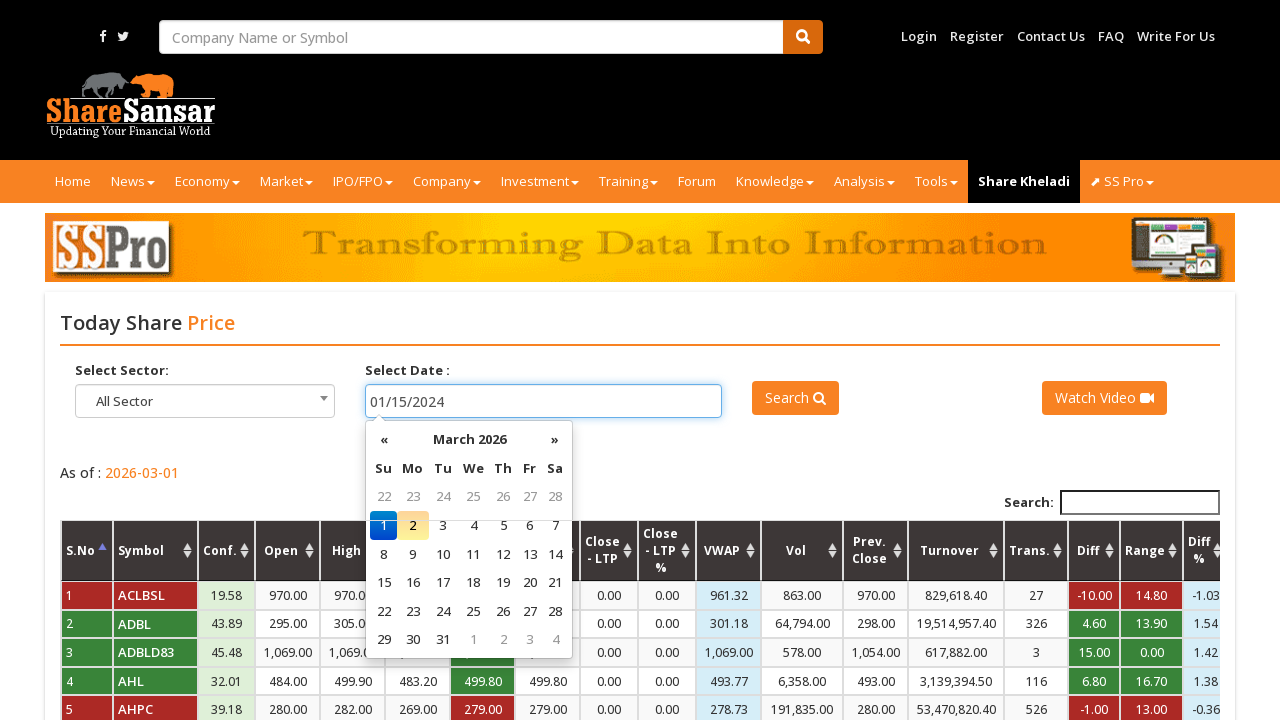